Tests the passenger dropdown functionality on SpiceJet homepage by selecting Senior Citizen option, opening the traveller selection popup, and adding 5 adult passengers using the plus button.

Starting URL: https://www.spicejet.com/

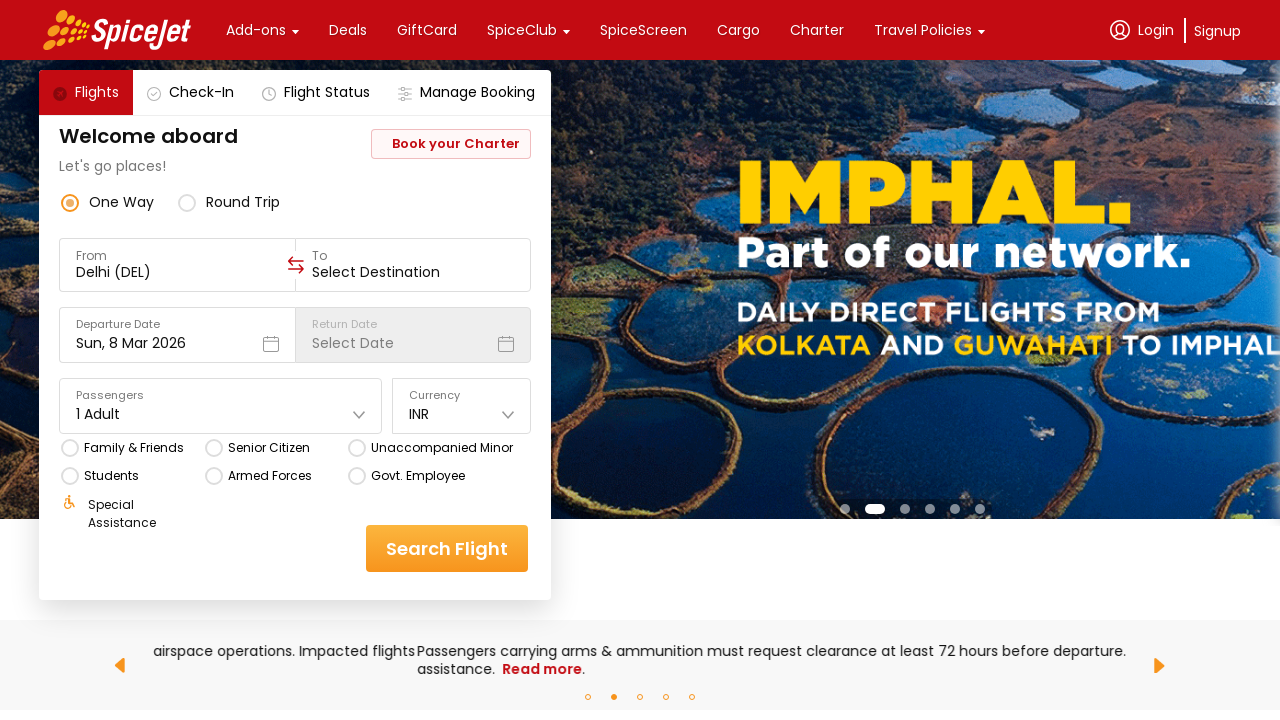

Waited 2 seconds for SpiceJet homepage to load
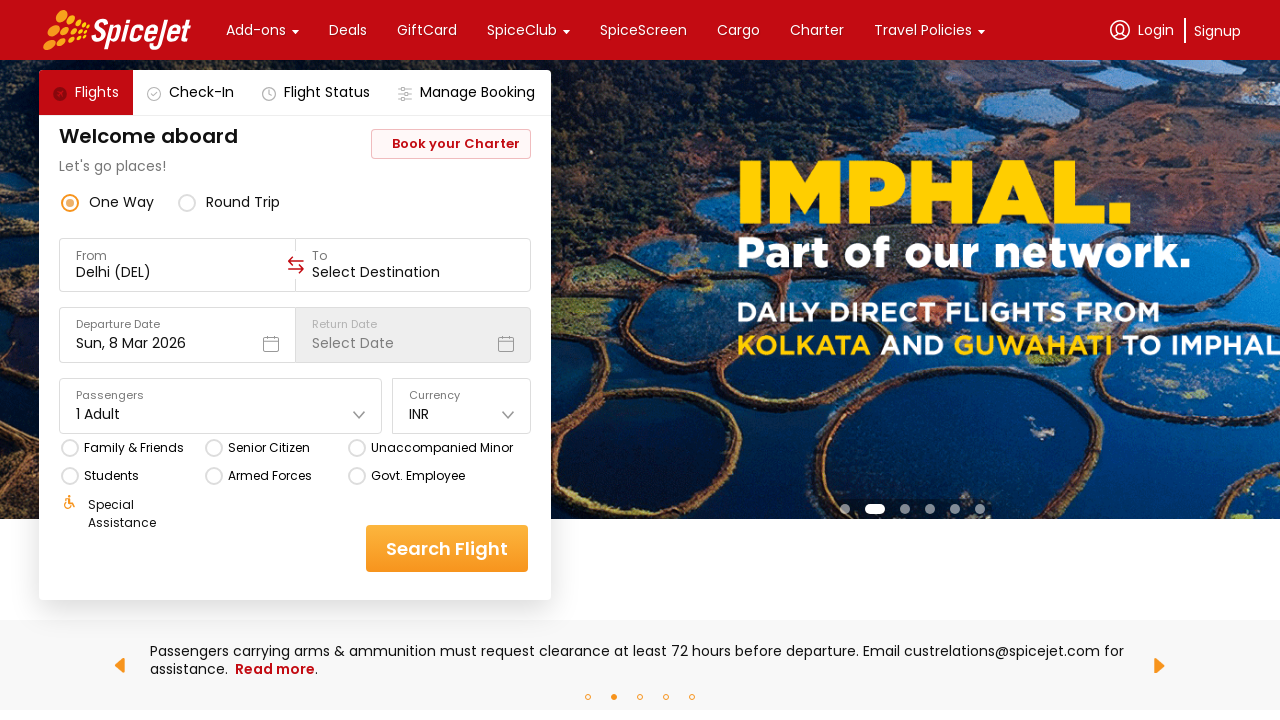

Selected Senior Citizen option from passenger dropdown at (268, 448) on xpath=//div[text()='Senior Citizen']
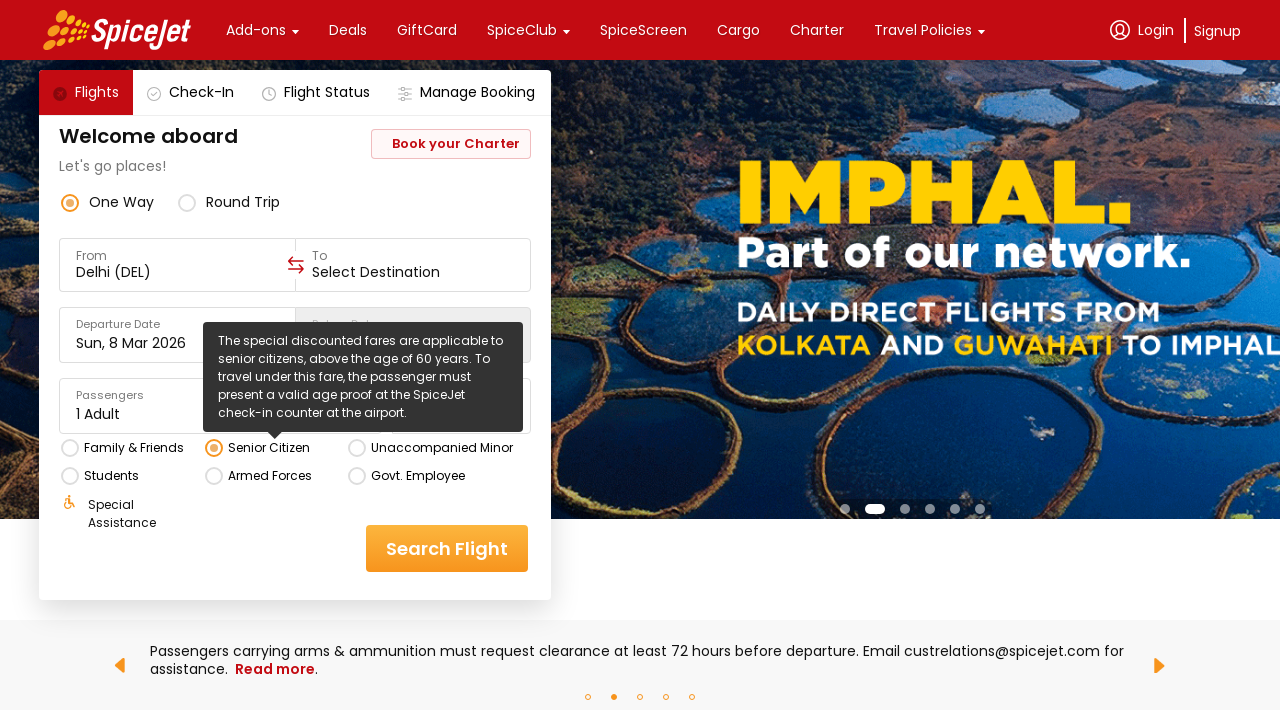

Clicked Adults dropdown to open traveller selection popup at (98, 414) on xpath=//div[contains(text(),'1 Adult')]
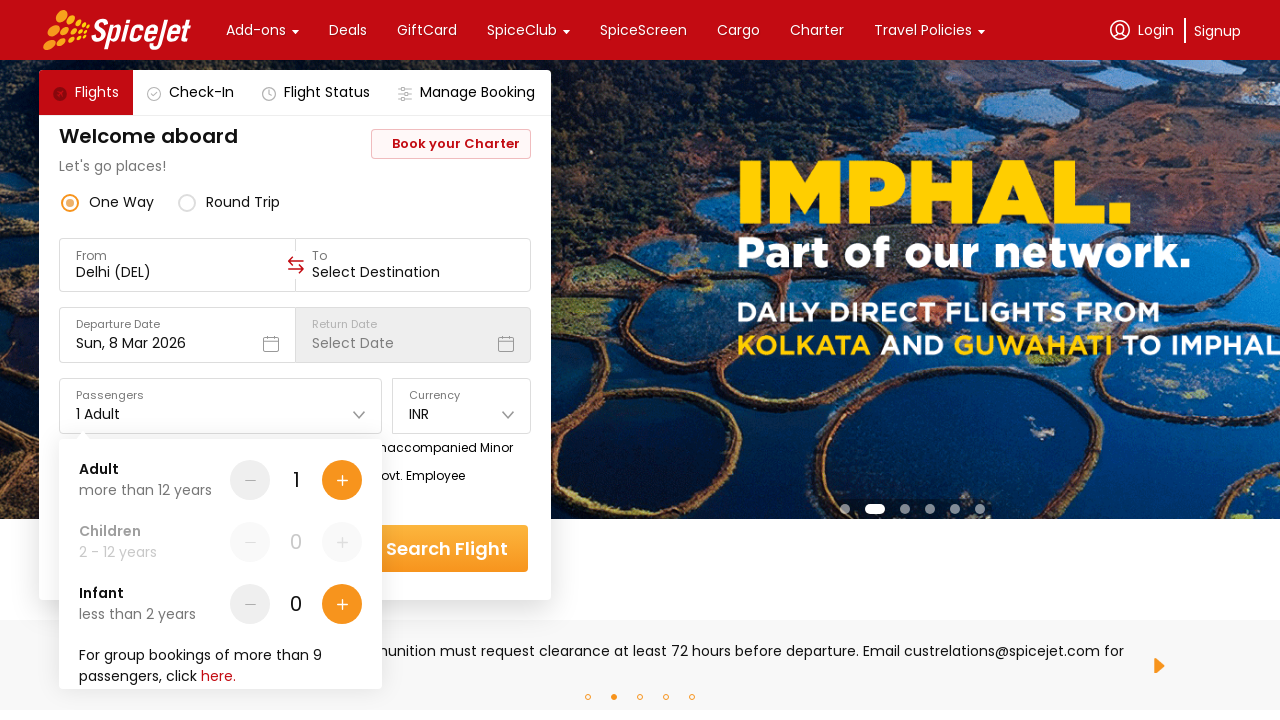

Traveller selection popup loaded with plus button visible
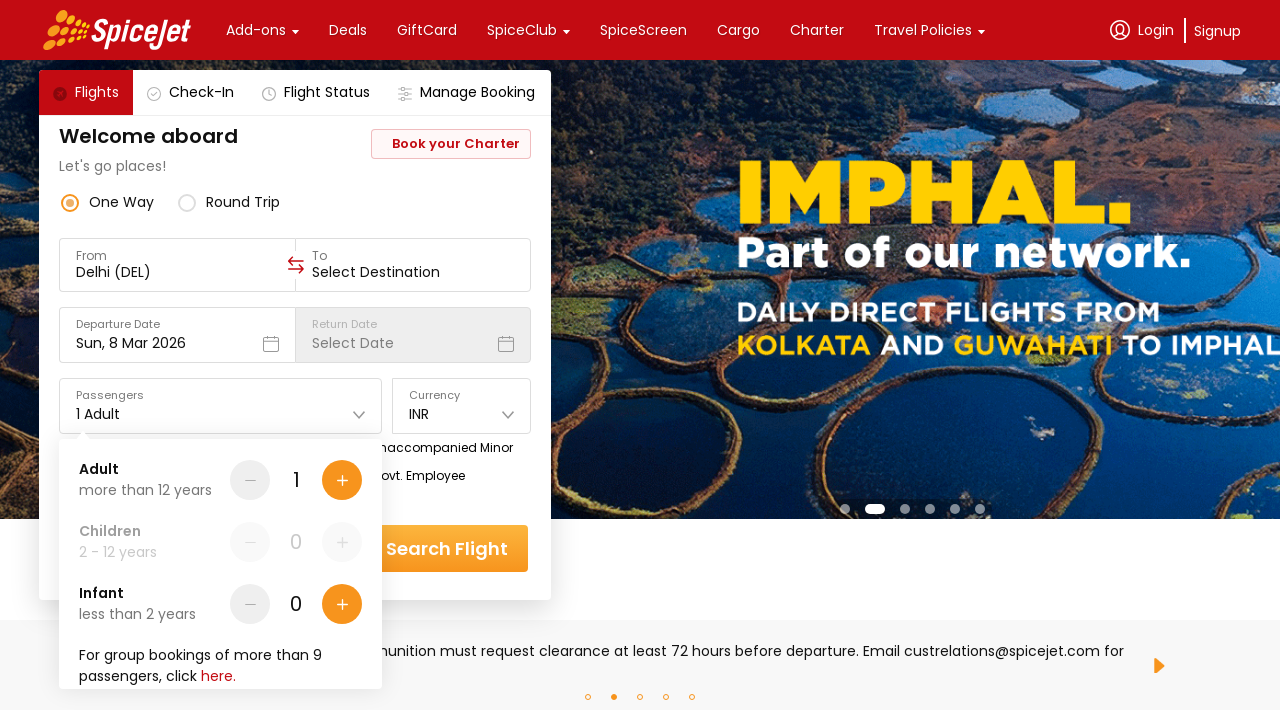

Clicked plus button to add adult passenger 2/5 at (342, 480) on div[data-testid='Adult-testID-plus-one-cta']
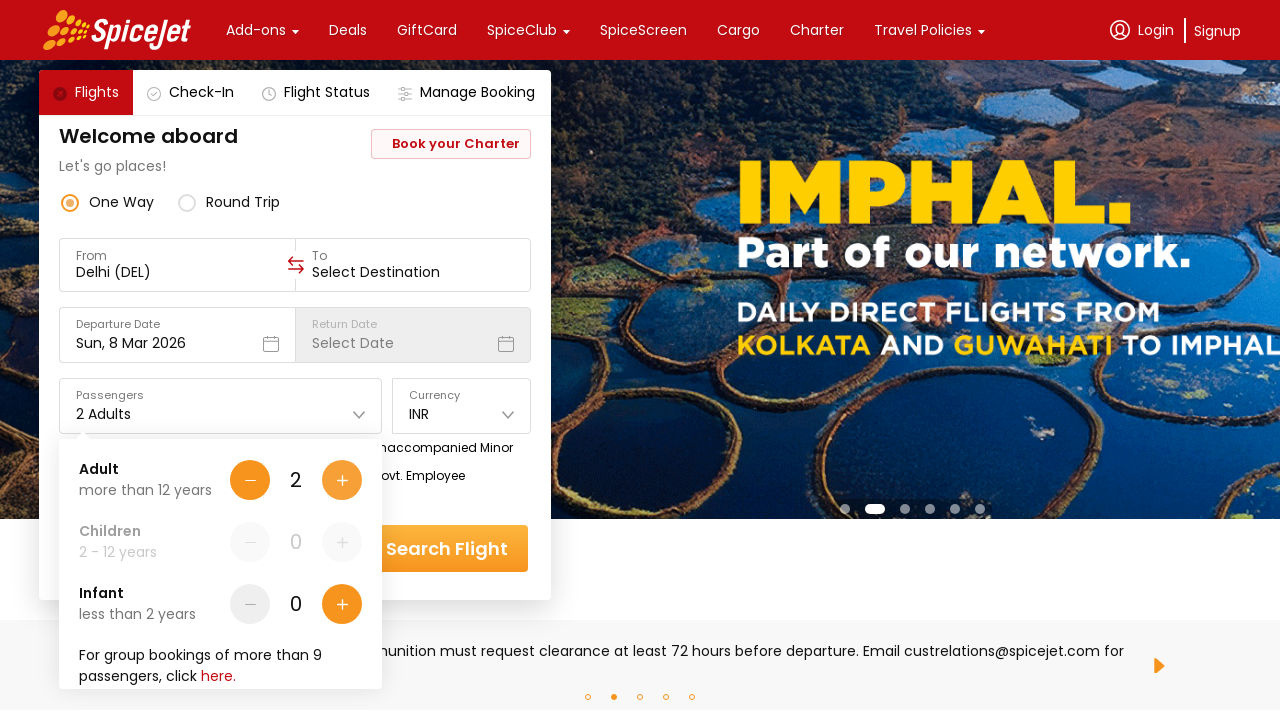

Clicked plus button to add adult passenger 3/5 at (342, 480) on div[data-testid='Adult-testID-plus-one-cta']
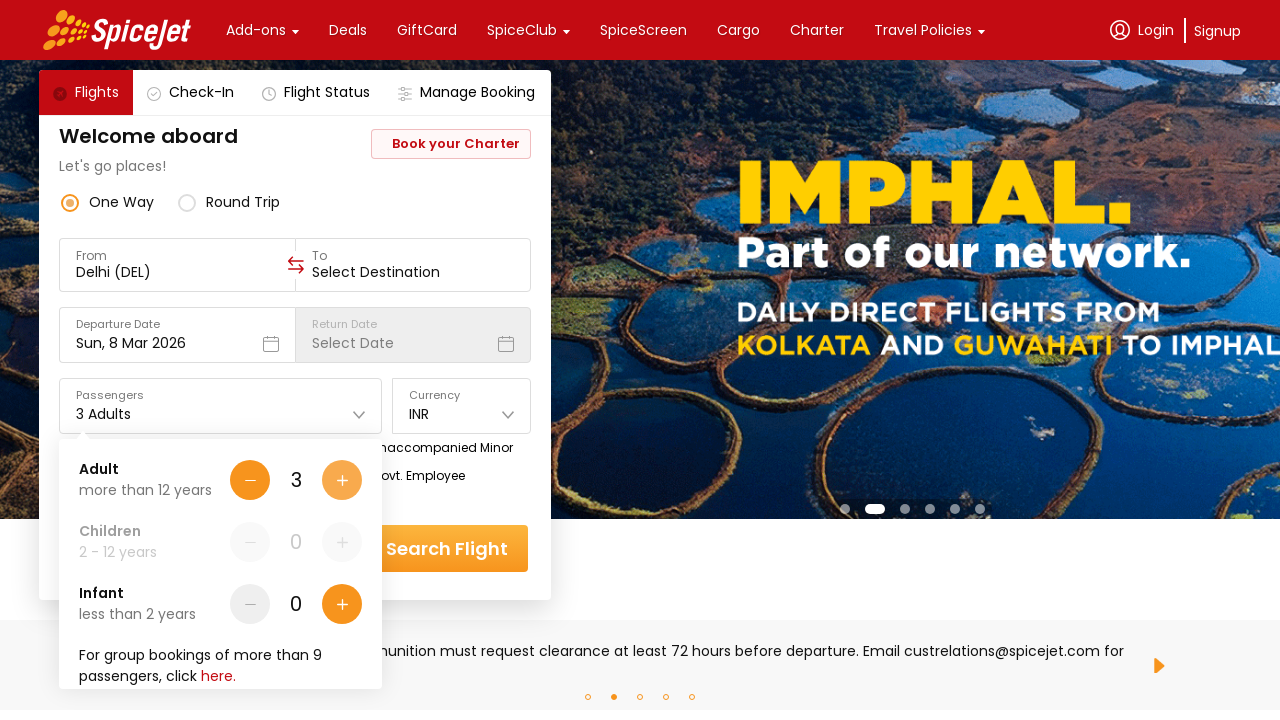

Clicked plus button to add adult passenger 4/5 at (342, 480) on div[data-testid='Adult-testID-plus-one-cta']
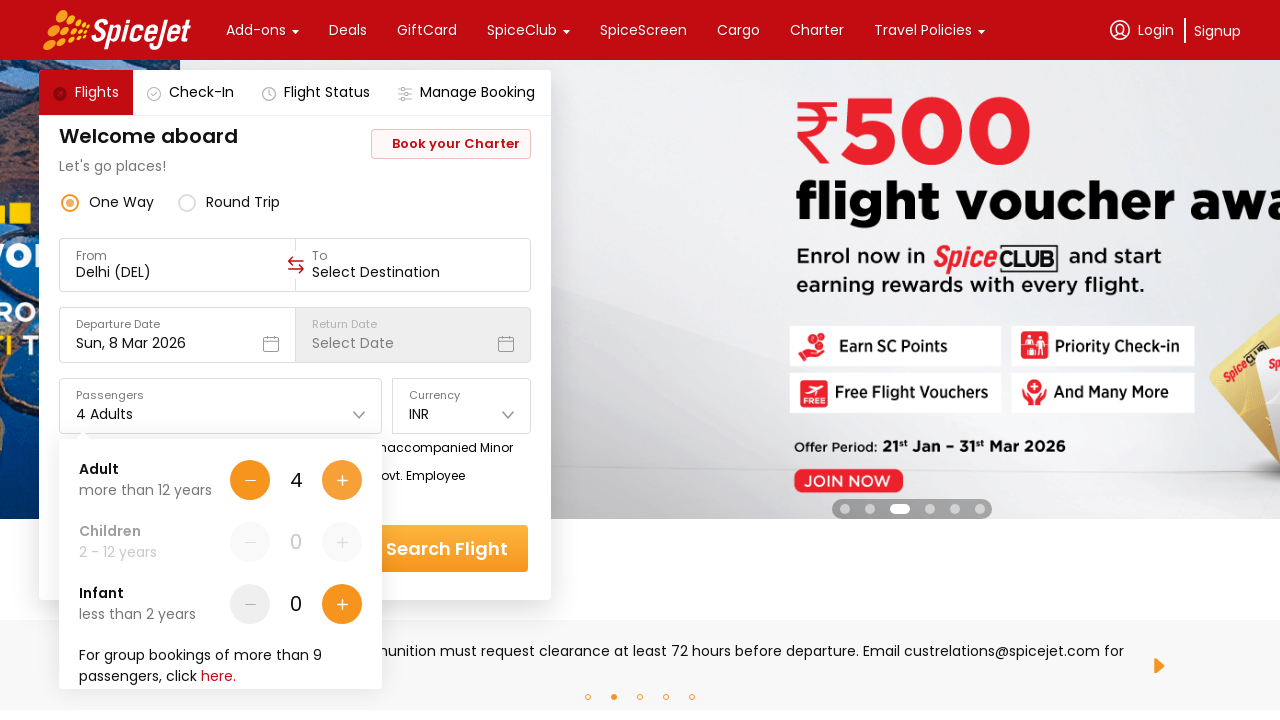

Clicked plus button to add adult passenger 5/5 at (342, 480) on div[data-testid='Adult-testID-plus-one-cta']
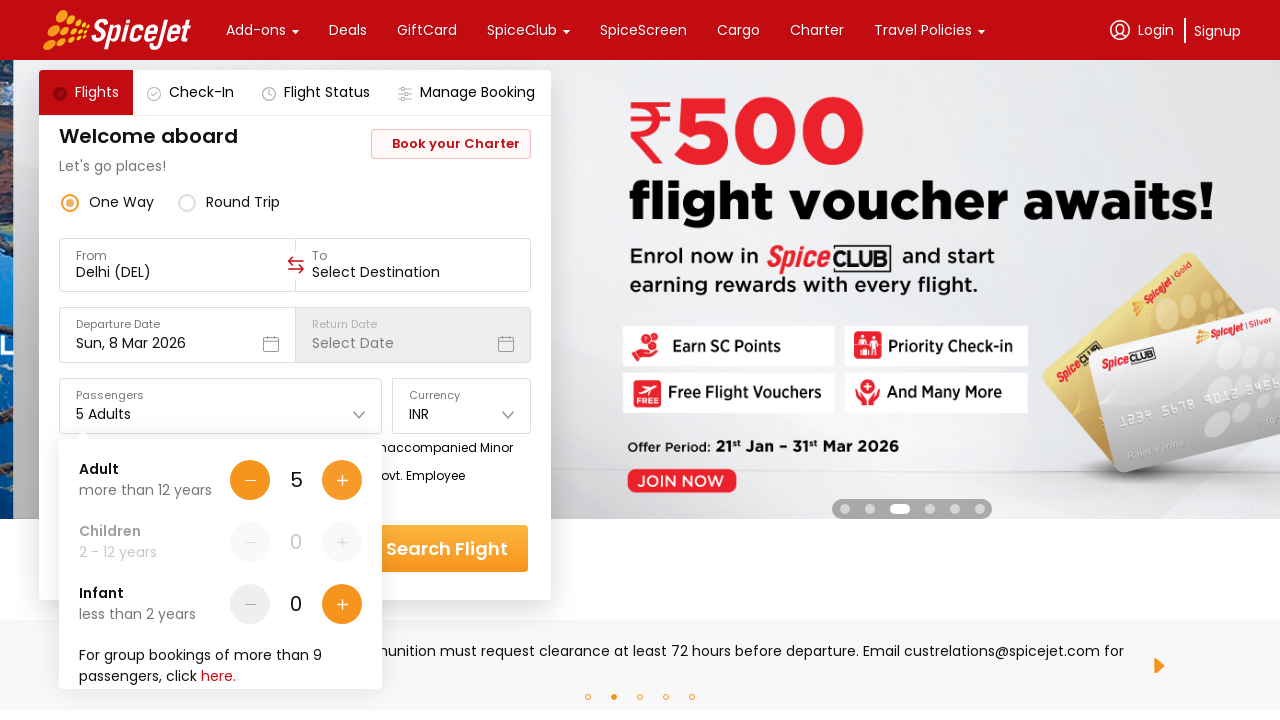

Clicked done button to confirm 5 adult passengers selection at (317, 648) on div[data-testid='home-page-travellers-done-cta']
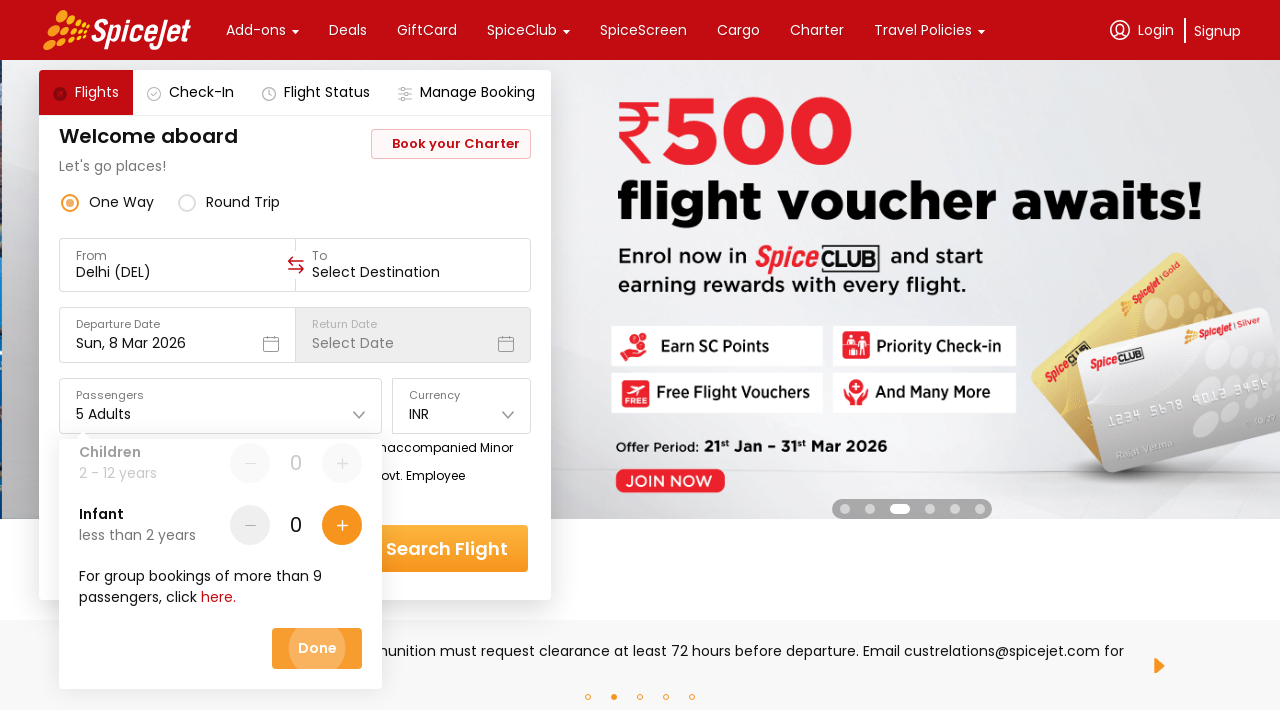

Traveller selection popup closed and homepage updated with new passenger count
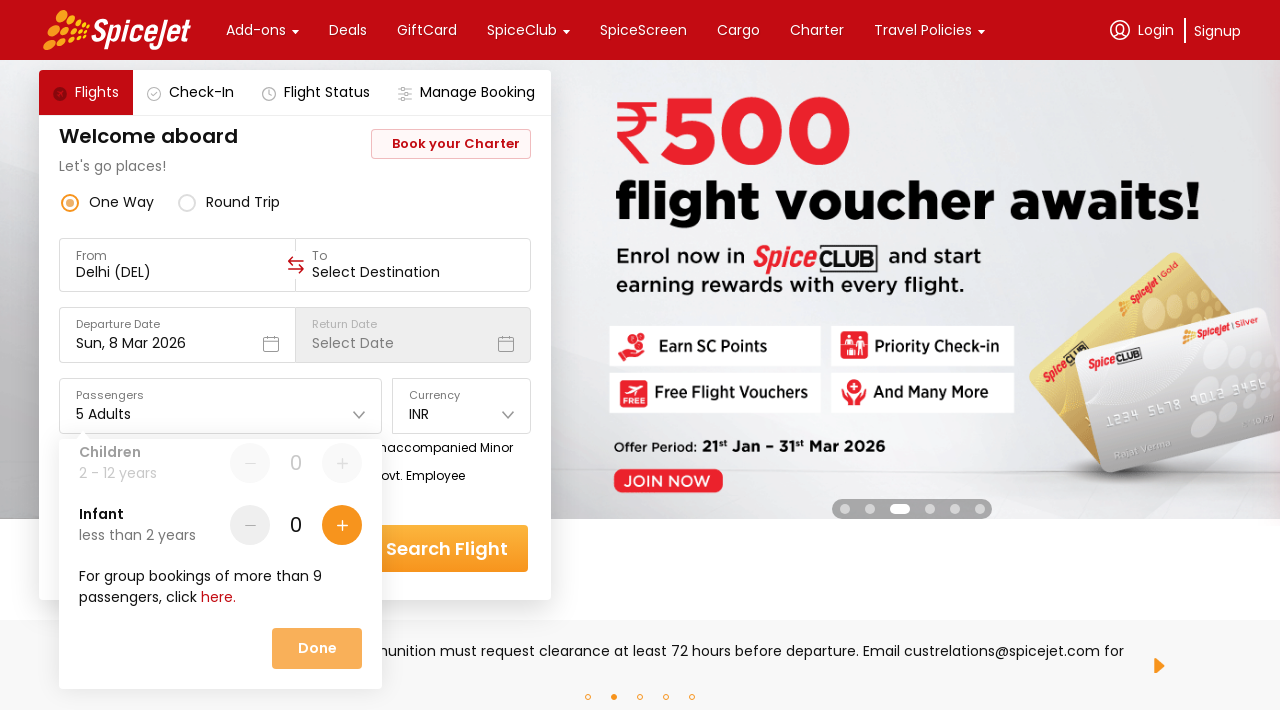

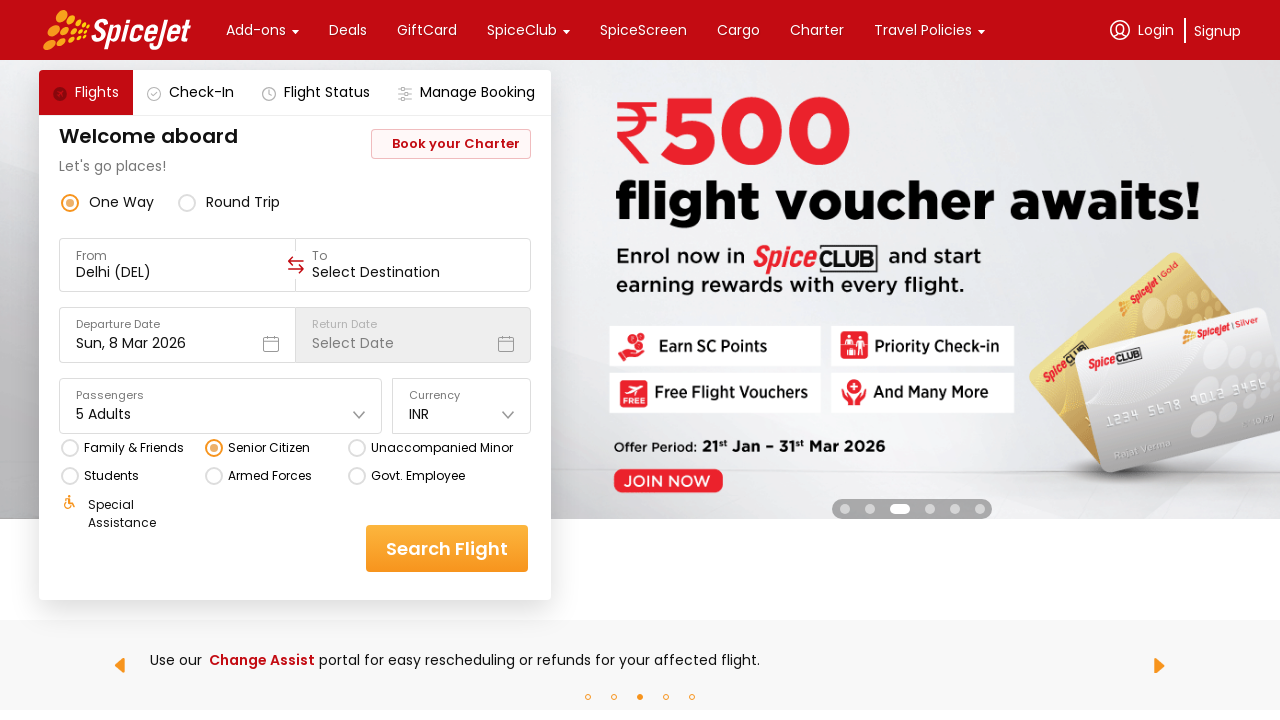